Tests that entering text instead of a number in the input field displays the correct error message "Please enter a number"

Starting URL: https://kristinek.github.io/site/tasks/enter_a_number

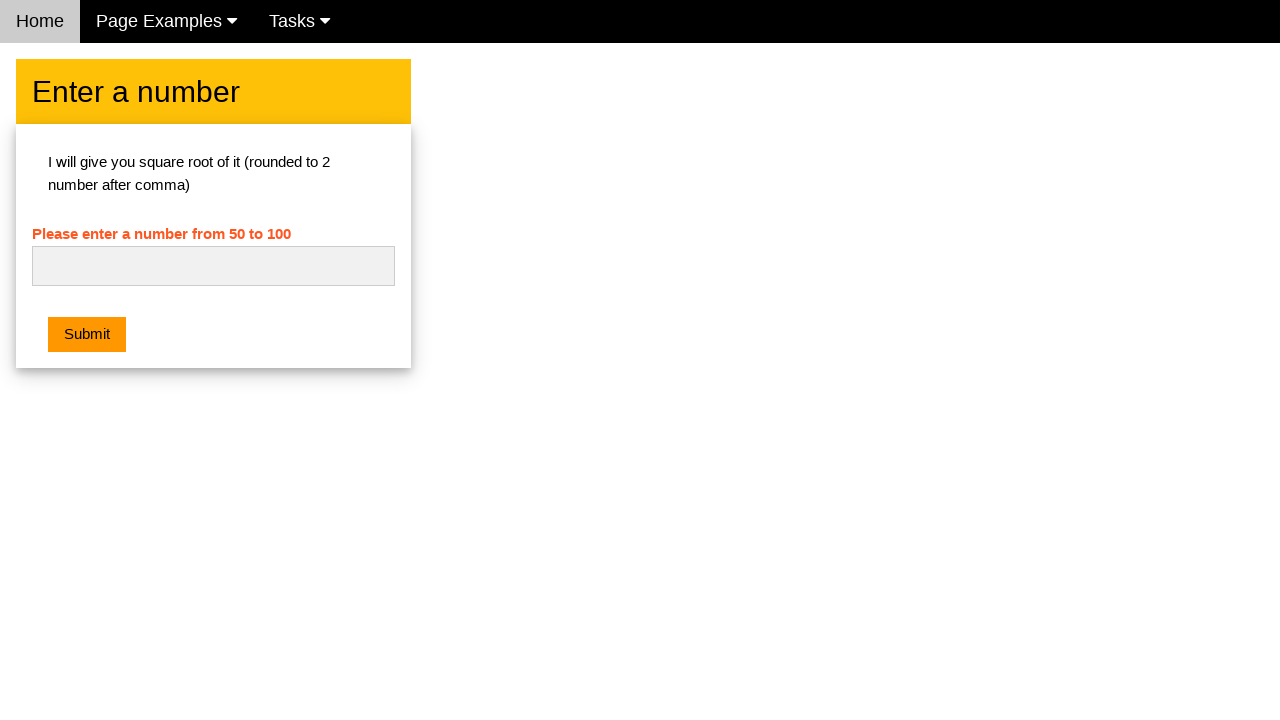

Entered text 'abc' into the number input field on #numb
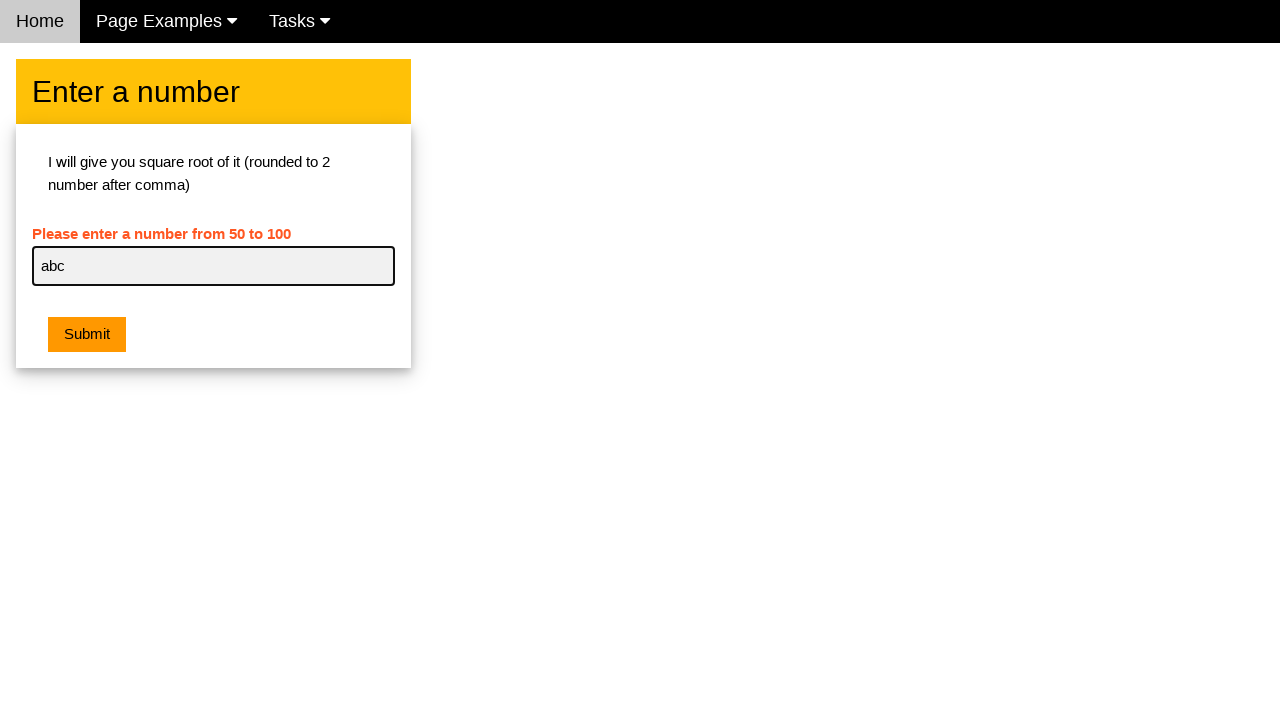

Clicked submit button at (87, 335) on button
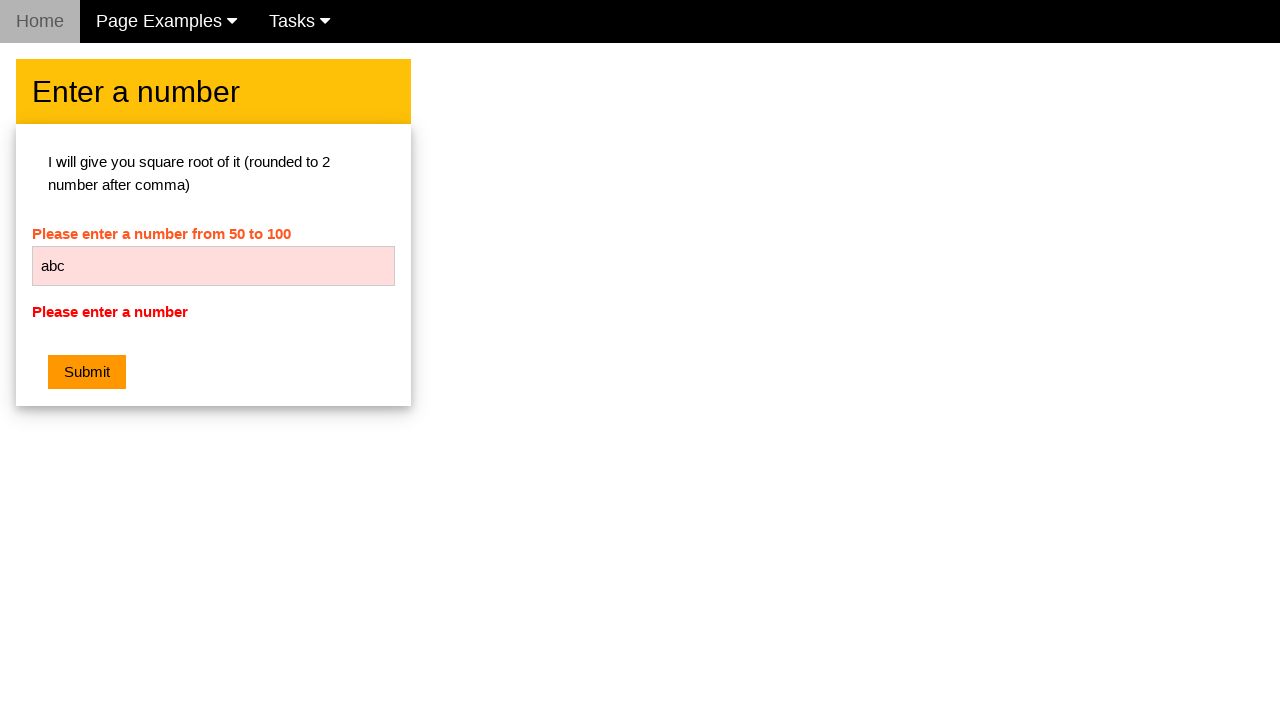

Error message element loaded
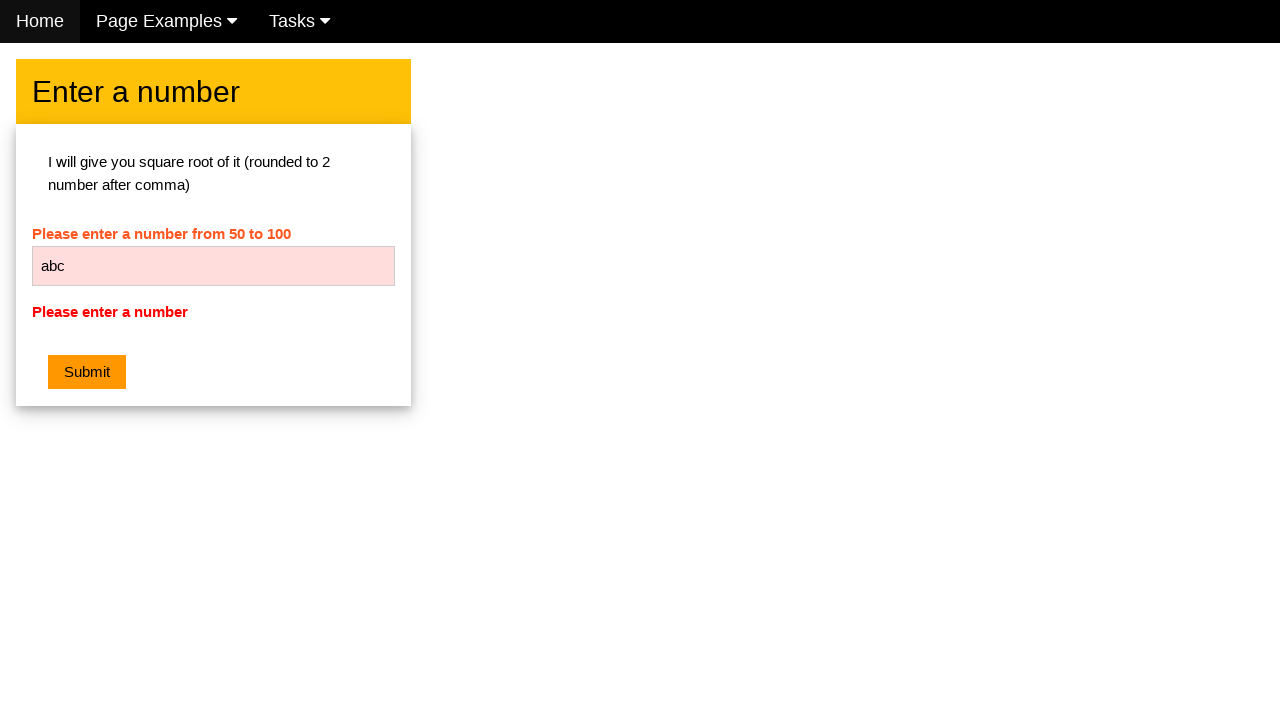

Located error message element
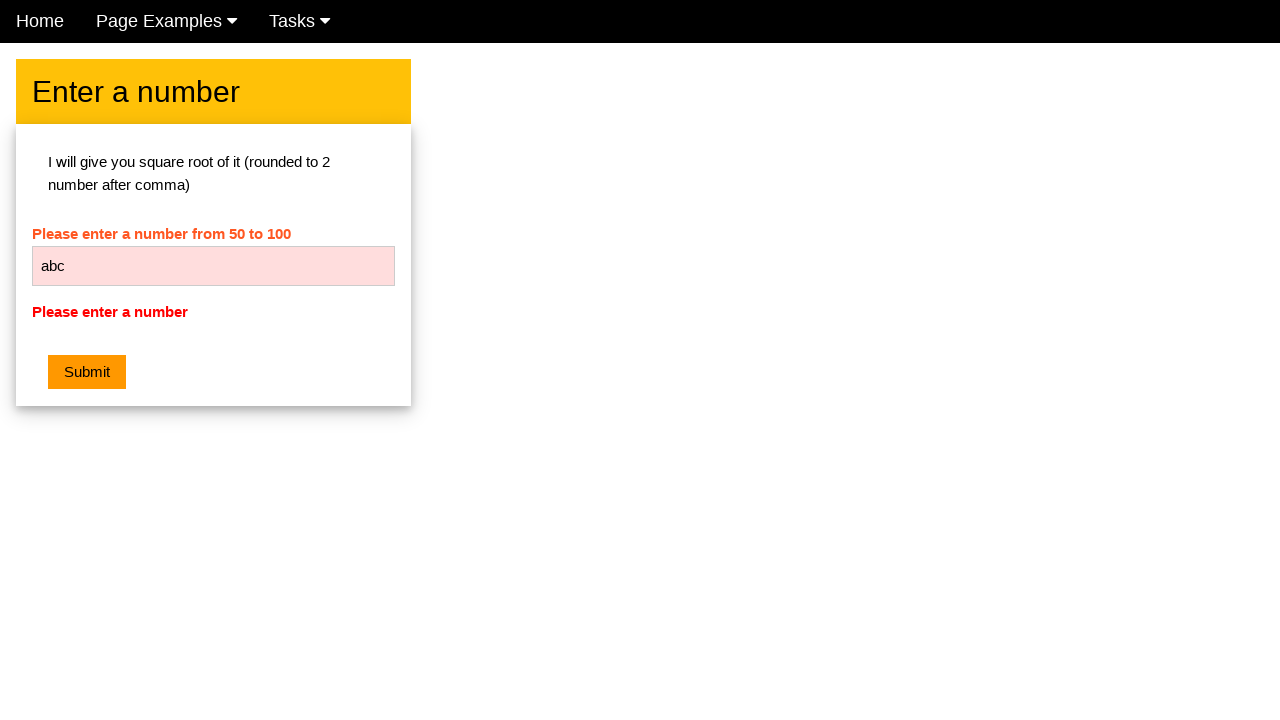

Verified error message is visible
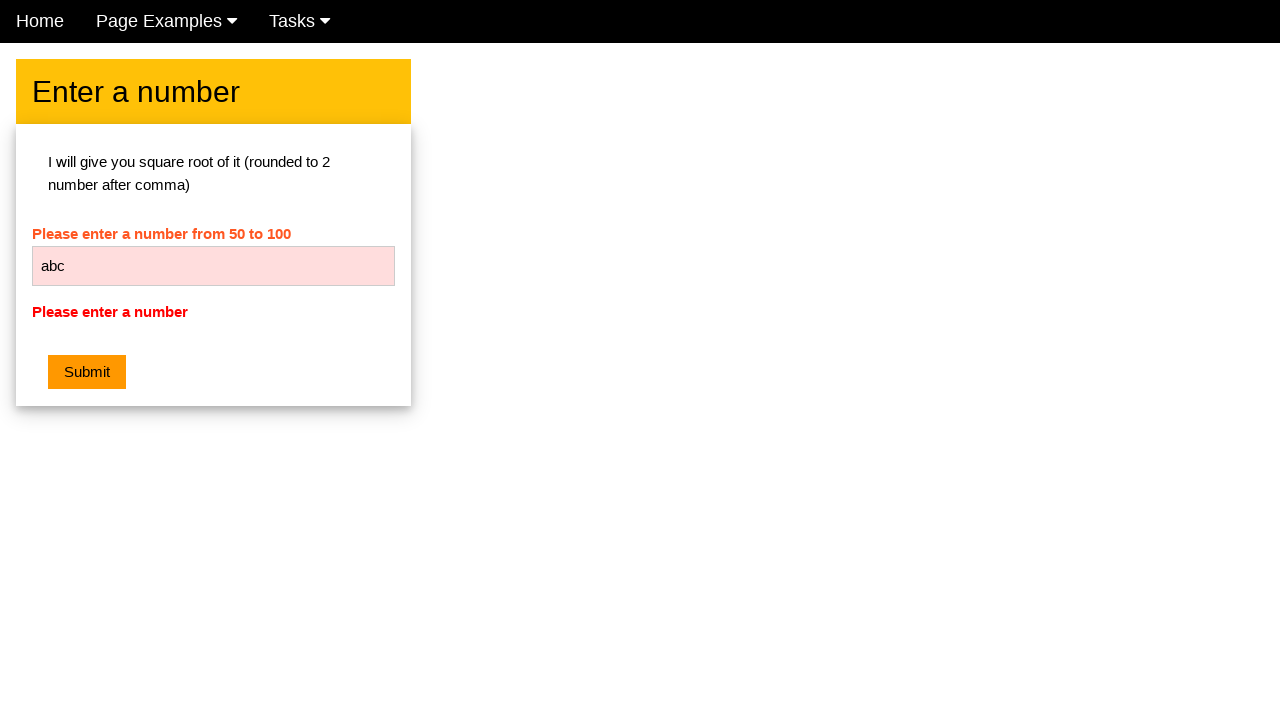

Verified error message text is 'Please enter a number'
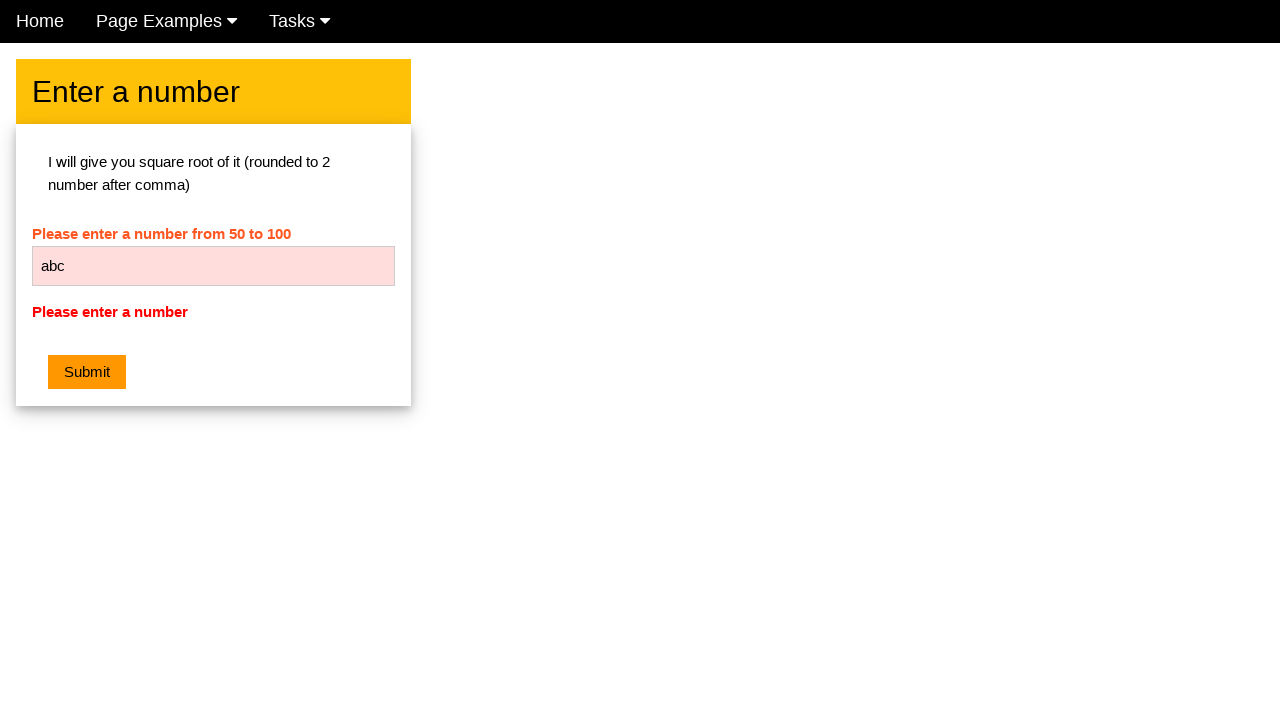

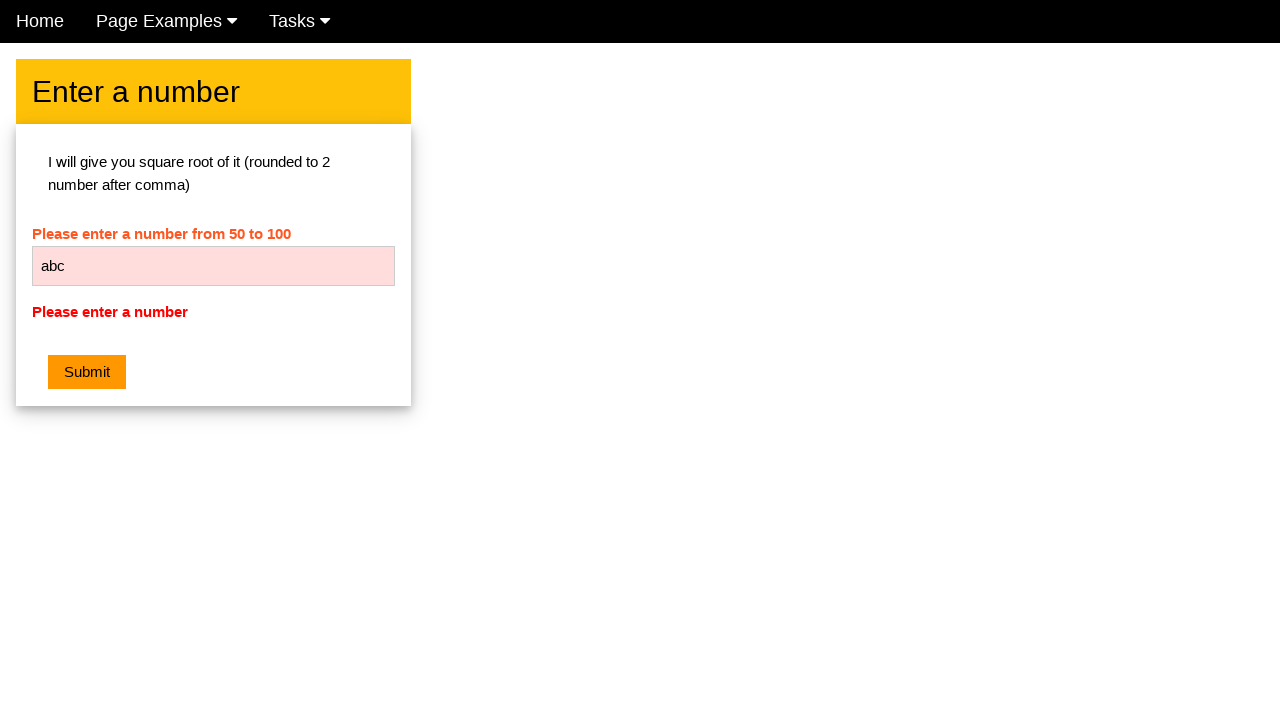